Tests clicking the edit button in the first row of the table

Starting URL: https://the-internet.herokuapp.com/challenging_dom

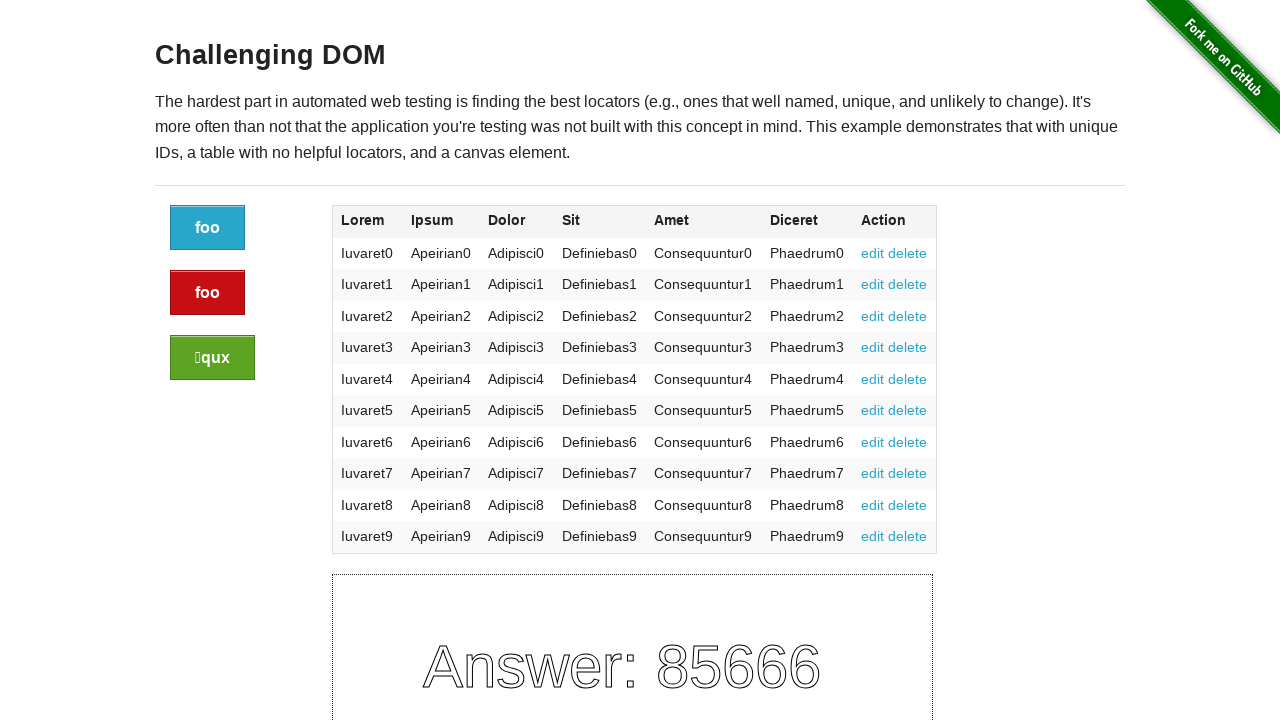

Navigated to the-internet.herokuapp.com/challenging_dom
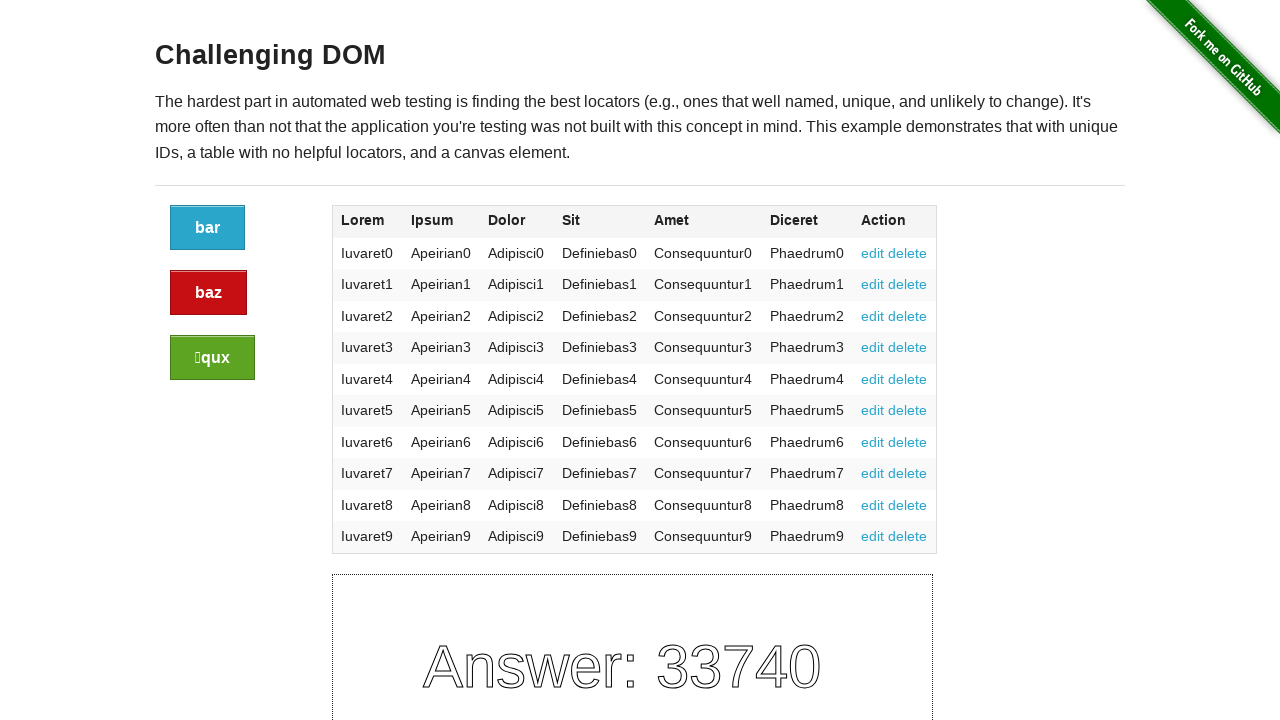

Clicked edit button in the first row of the table at (873, 253) on xpath=//div[@class='large-10 columns']//tbody//tr[1]/td[7]//a[@href='#edit']
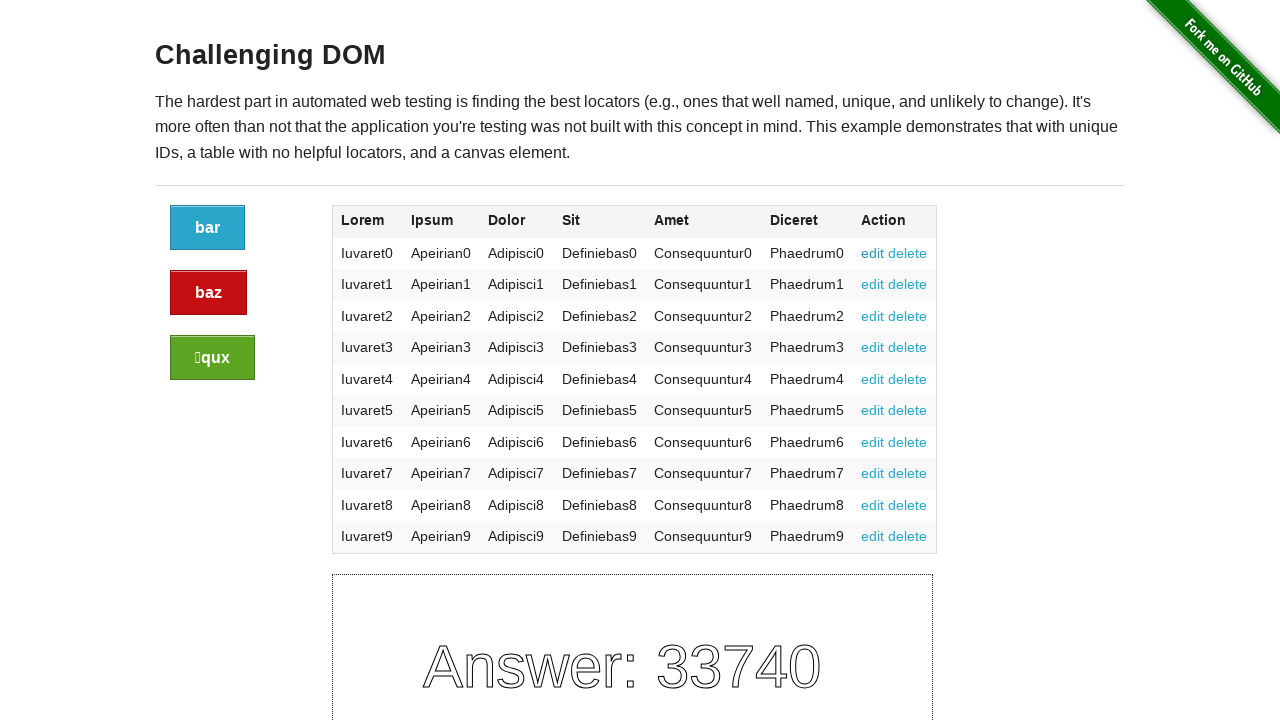

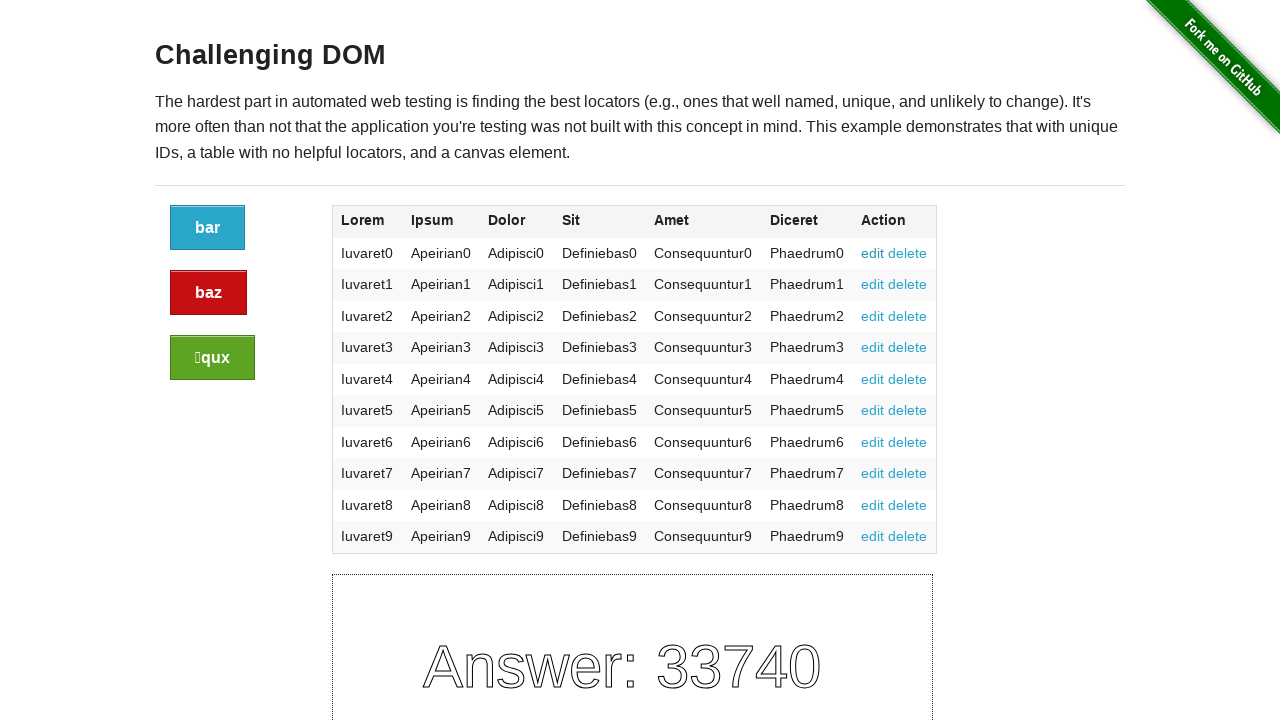